Tests calendar date picker functionality by selecting a specific date (June 15, 2027) through year, month, and day navigation

Starting URL: https://rahulshettyacademy.com/seleniumPractise/#/offers

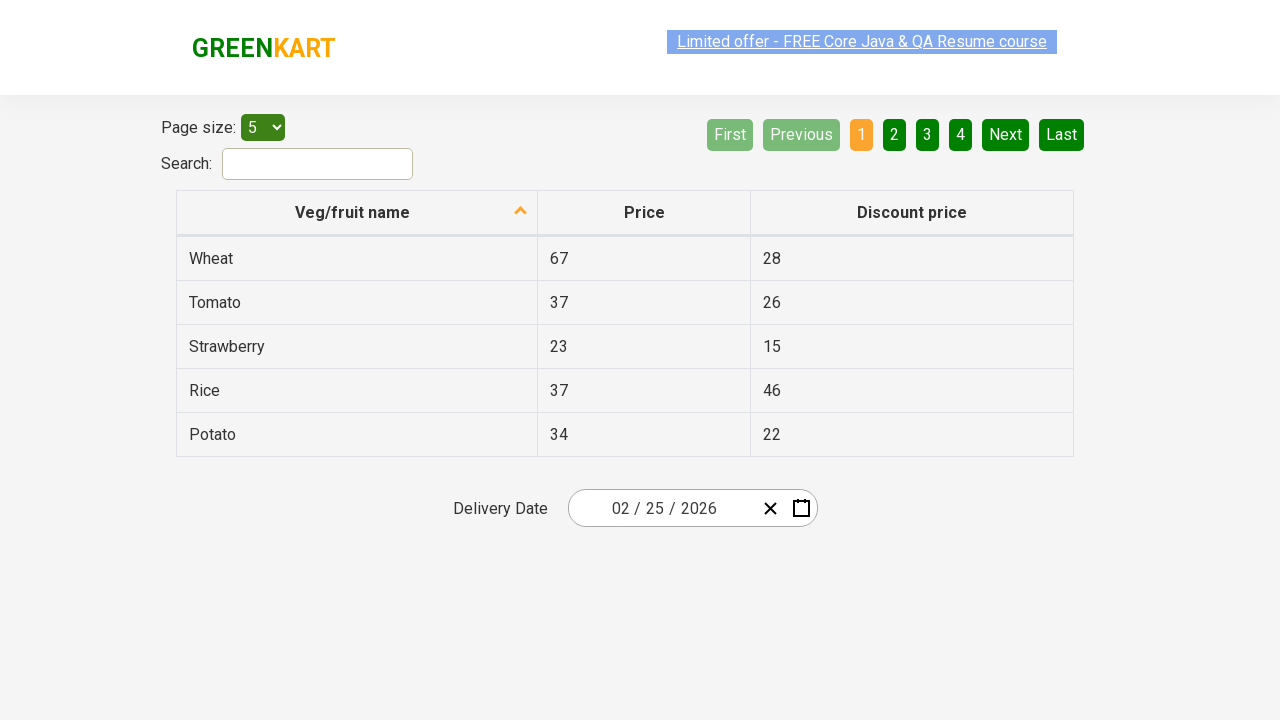

Clicked calendar picker button to open date picker at (801, 508) on .react-date-picker__calendar-button
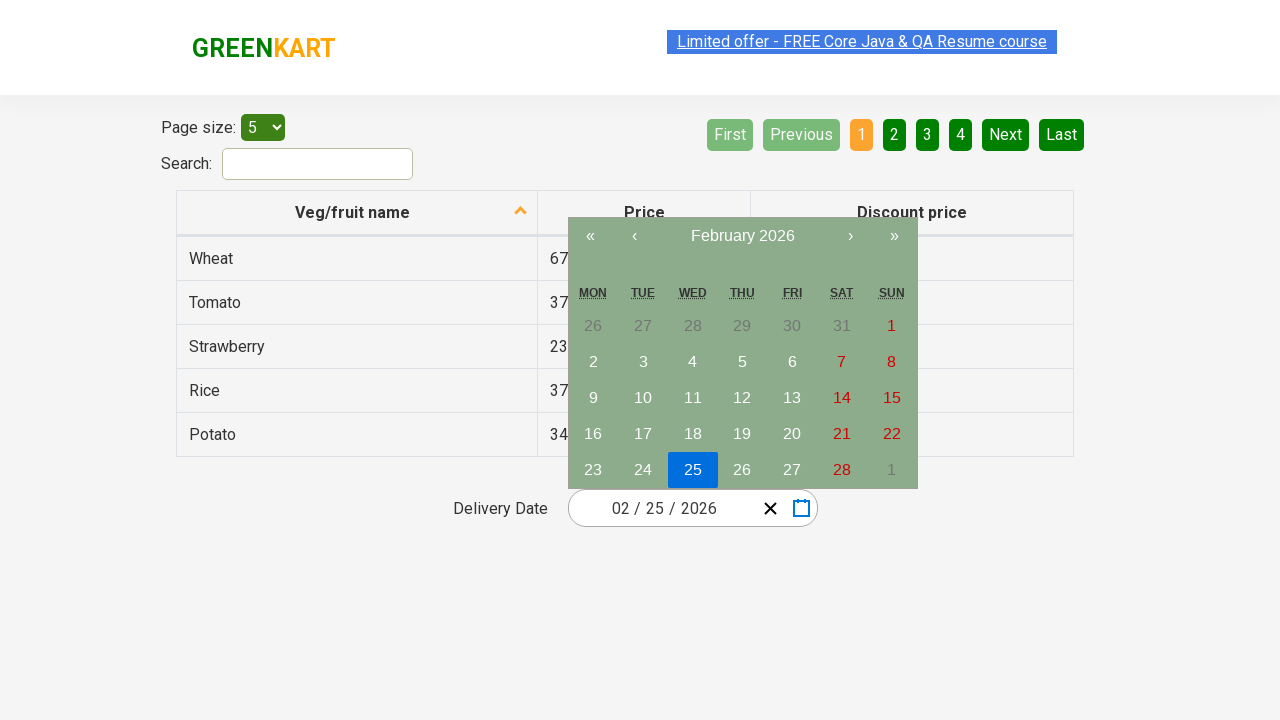

Clicked navigation label to navigate to year view at (742, 236) on .react-calendar__navigation__label
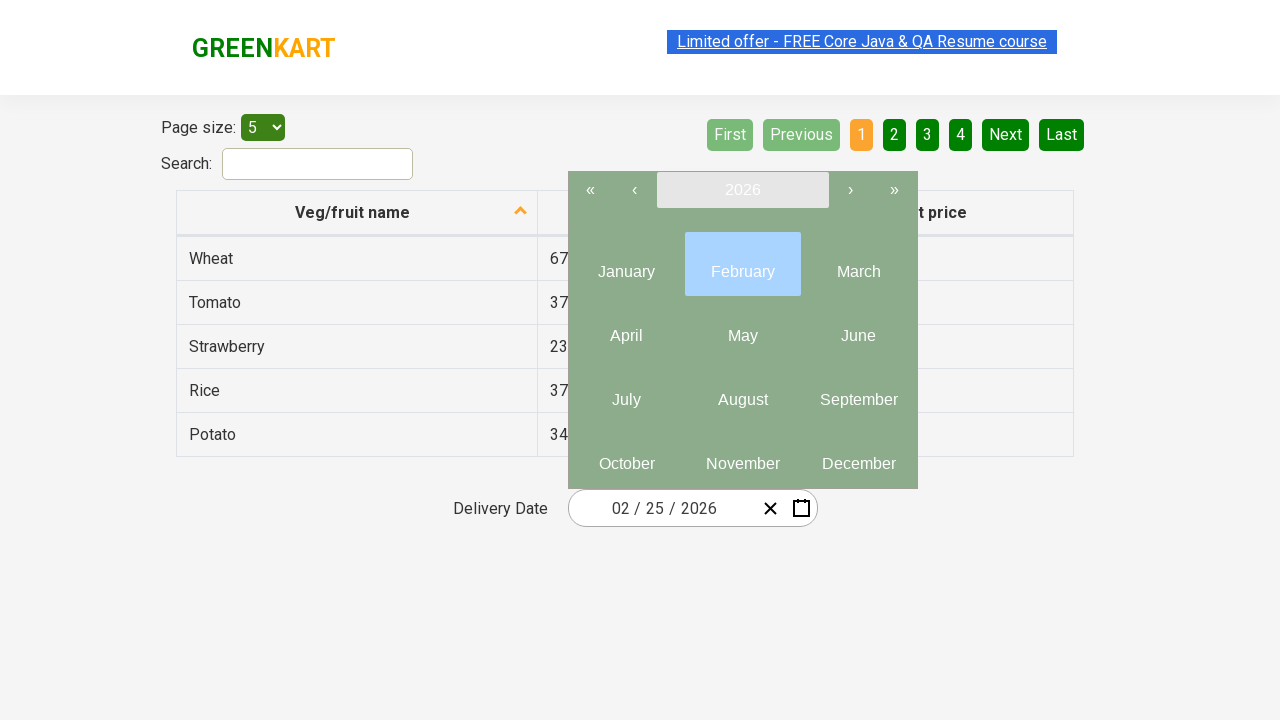

Clicked navigation label to navigate to decade view at (742, 190) on .react-calendar__navigation__label
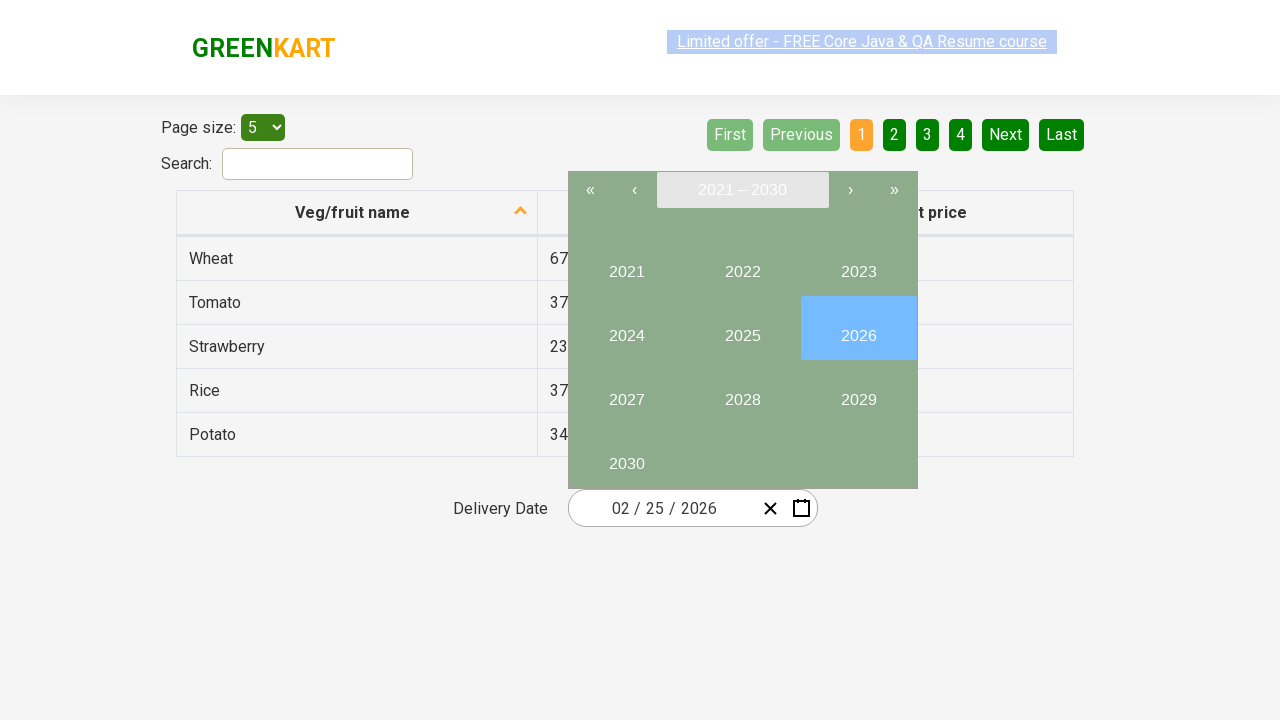

Selected year 2027 from decade view at (626, 392) on text=2027
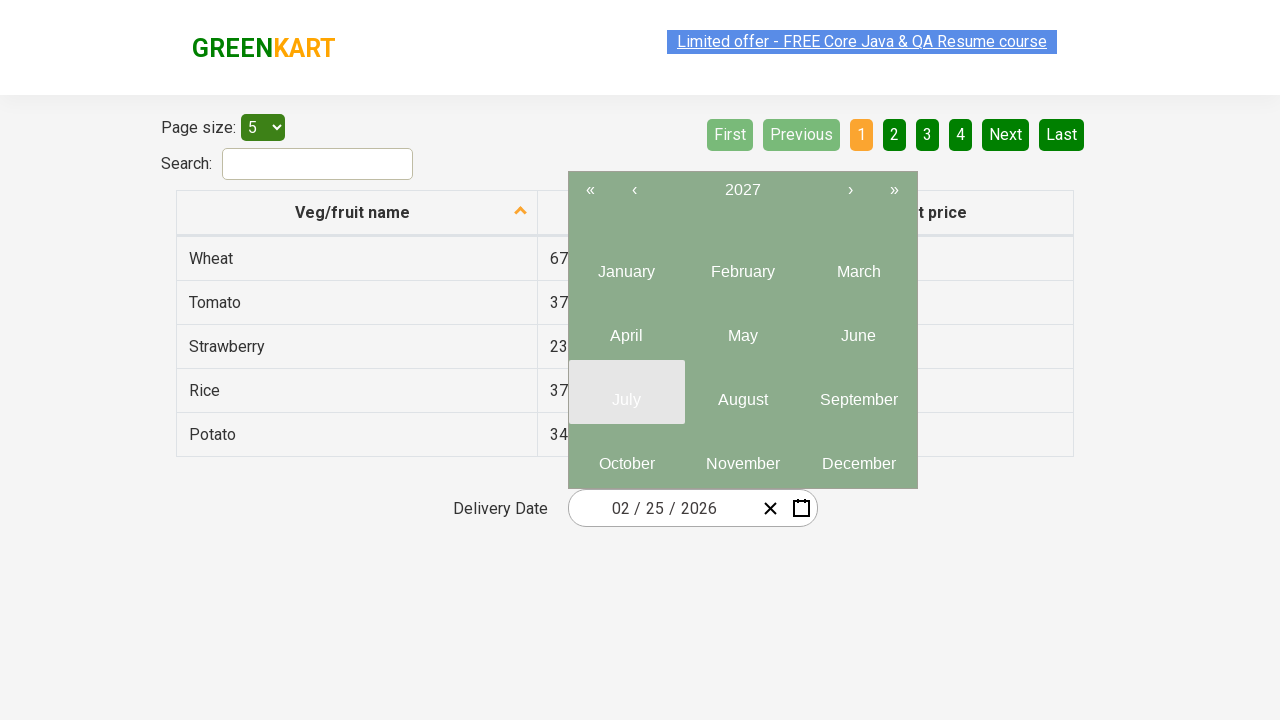

Selected month June (month 6) from year view at (858, 328) on .react-calendar__year-view__months__month >> nth=5
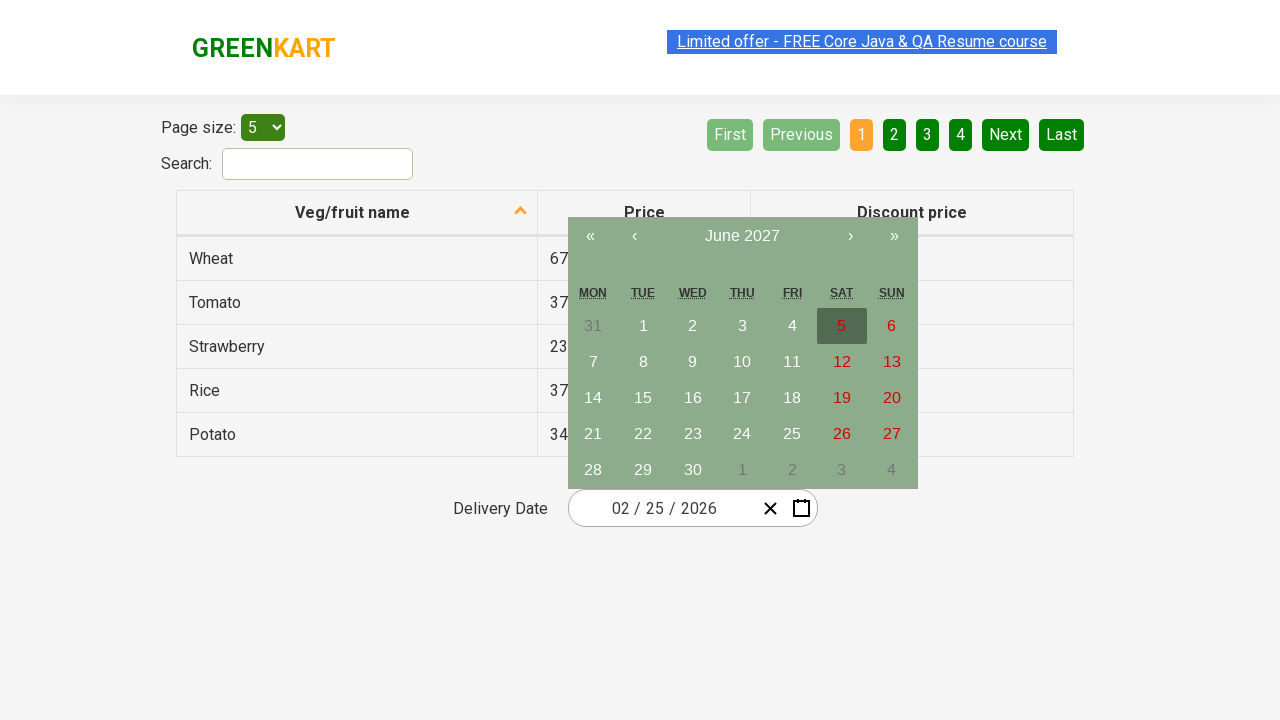

Selected day 15 from month calendar at (643, 398) on //abbr[text()='15']
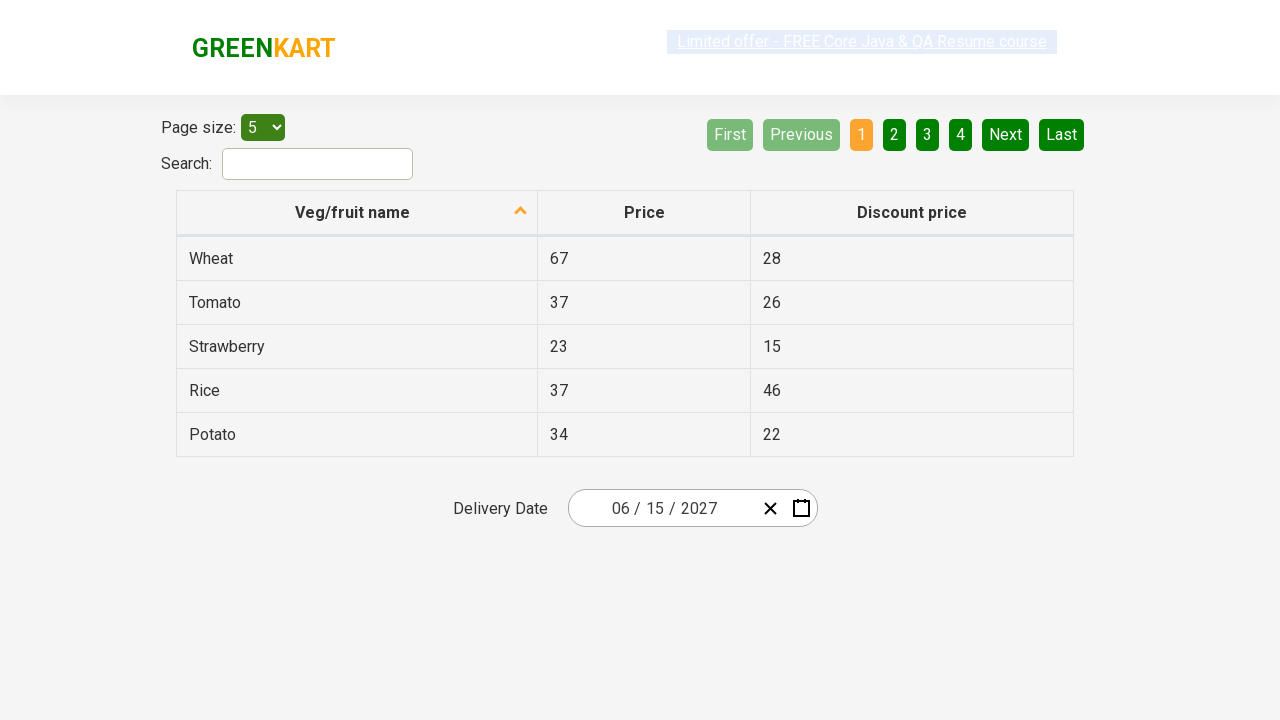

Located all input fields in date picker group
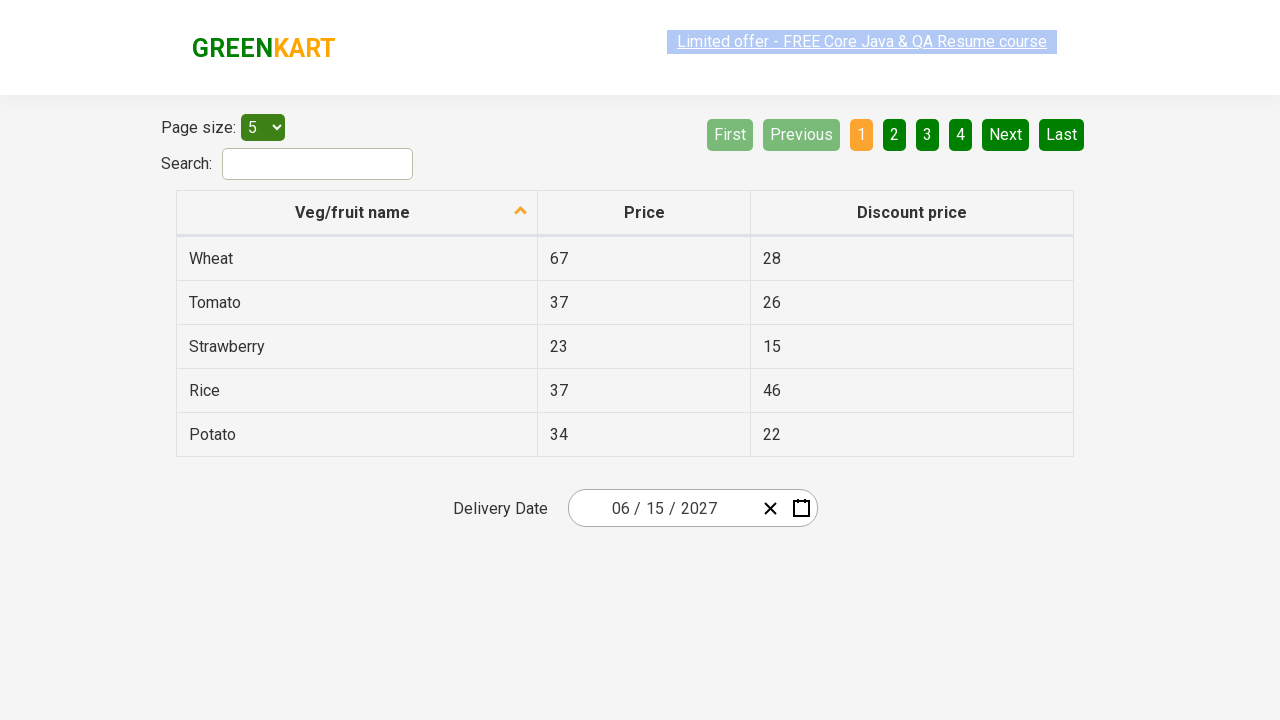

Counted 4 input fields in date picker
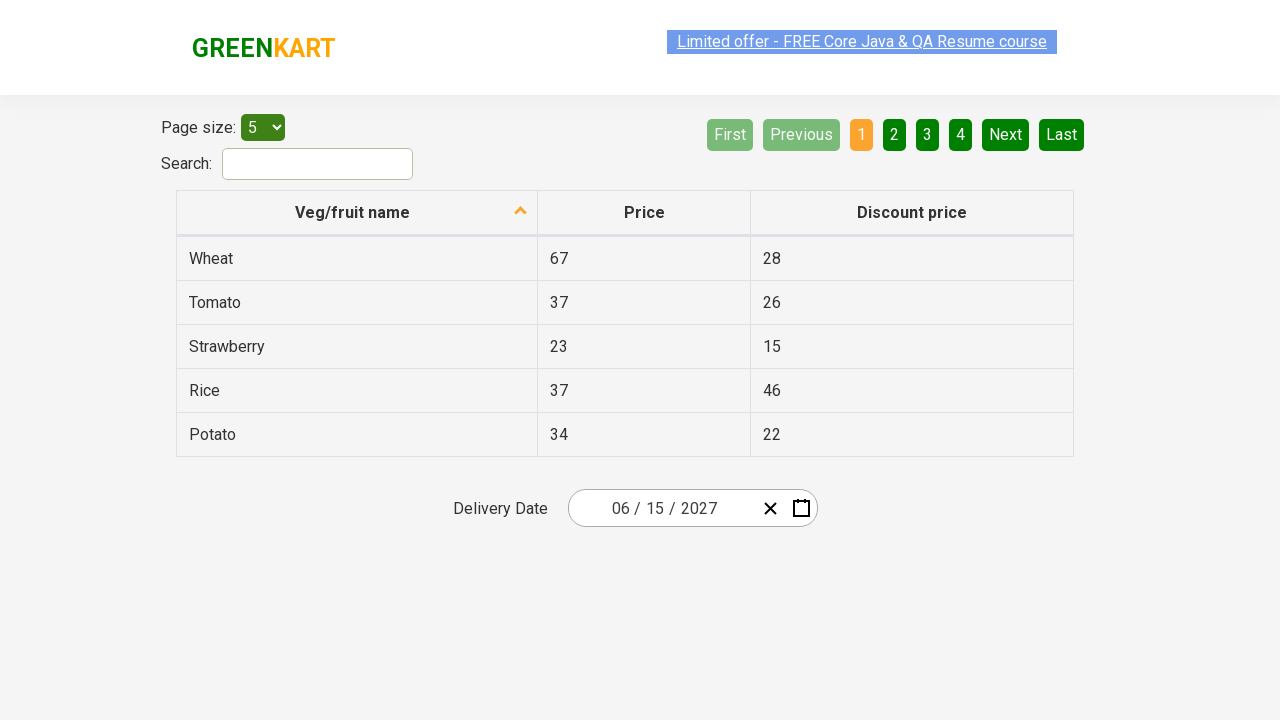

Retrieved value '2027-06-15' from input field at index 0
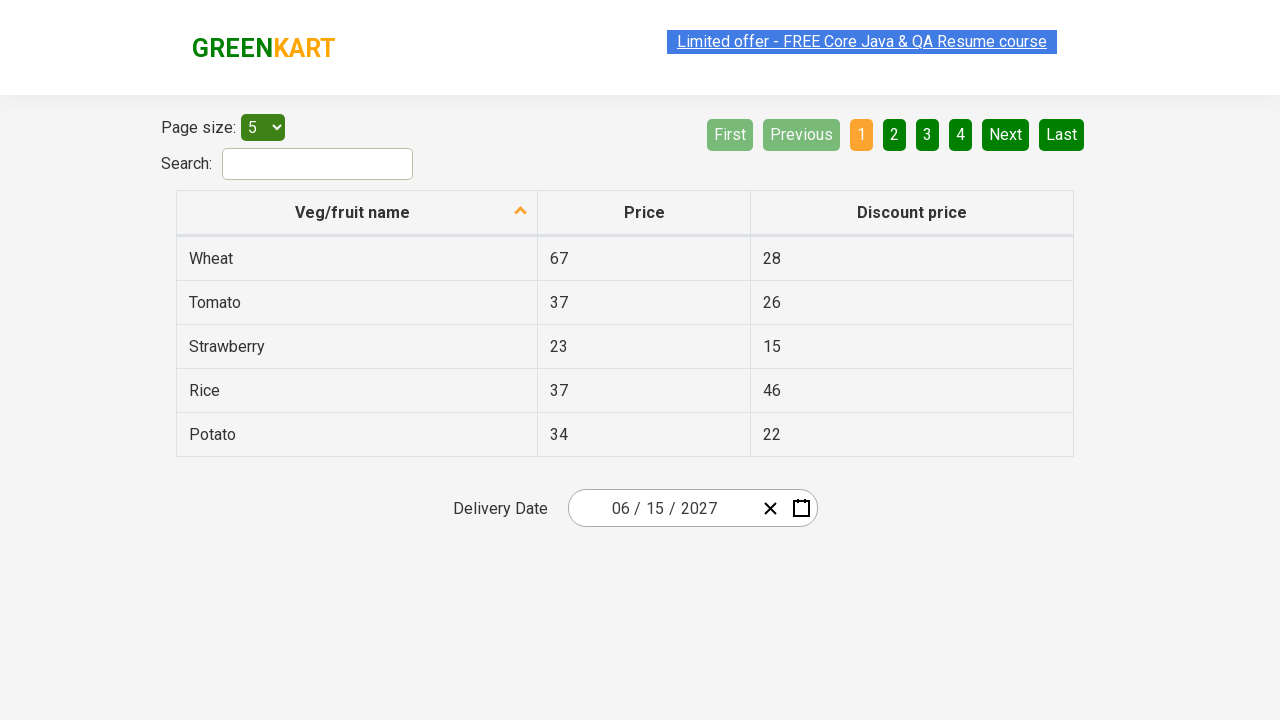

Retrieved value '6' from input field at index 1
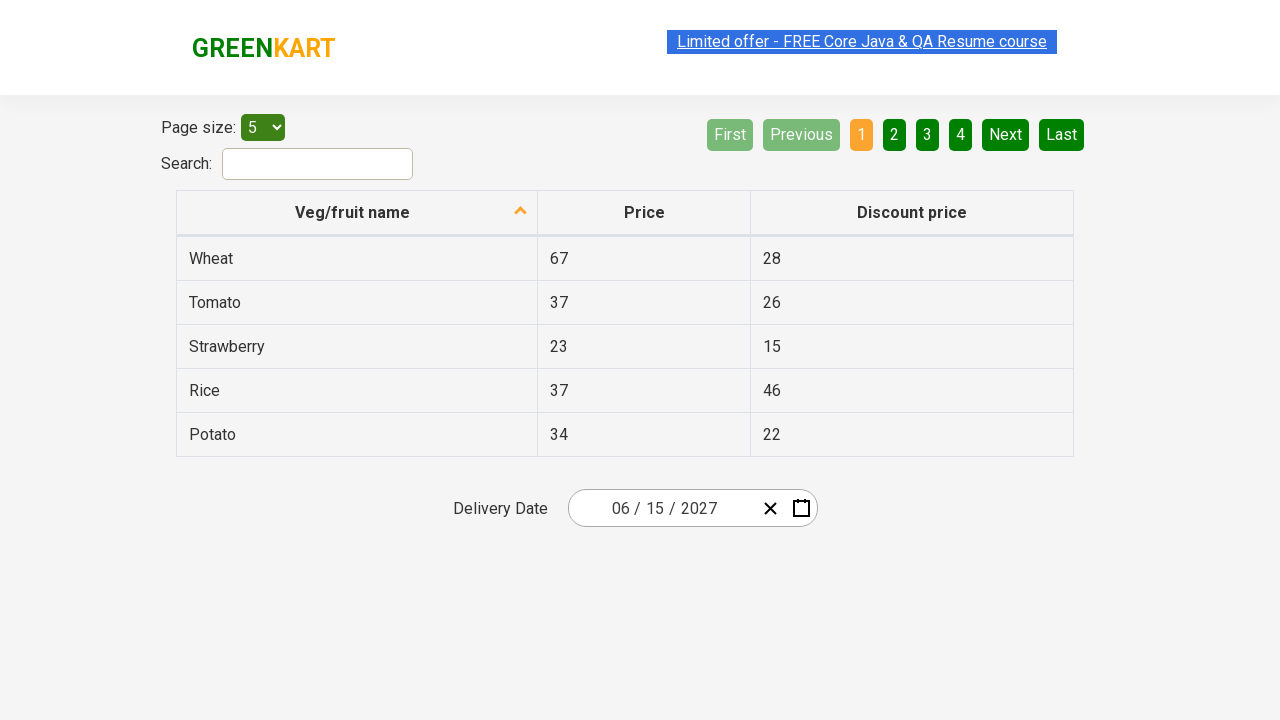

Retrieved value '15' from input field at index 2
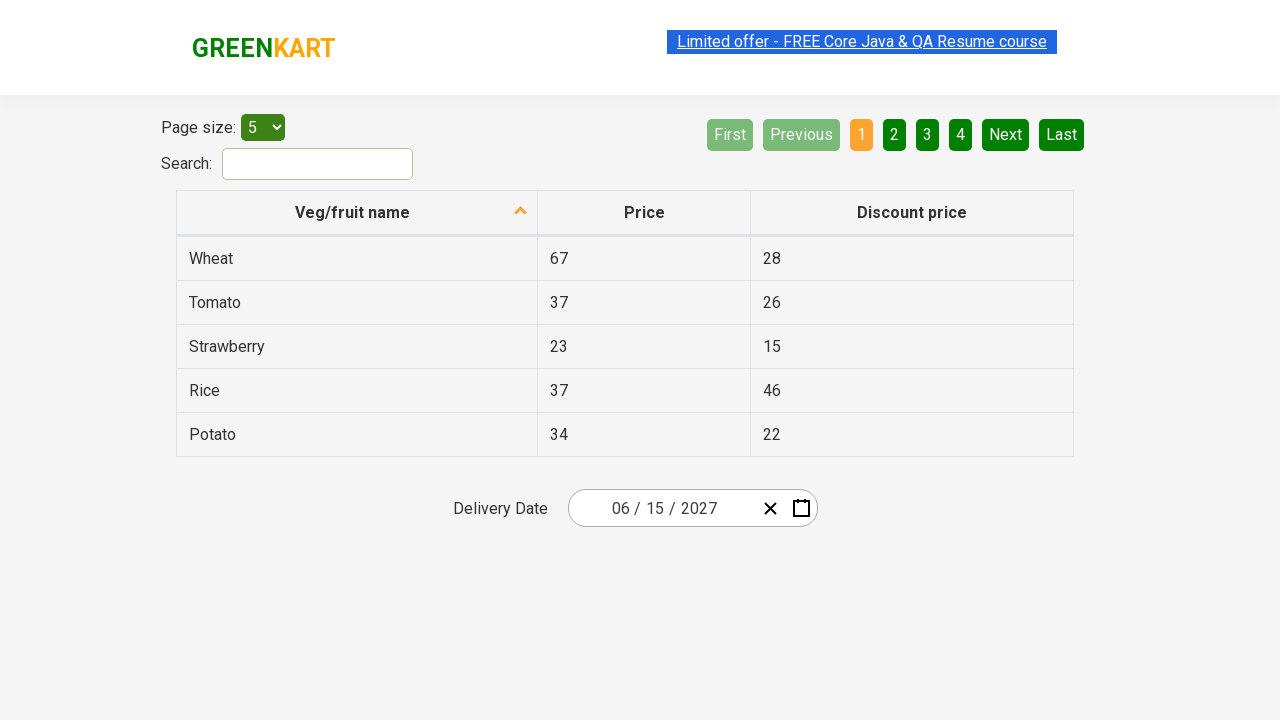

Retrieved value '2027' from input field at index 3
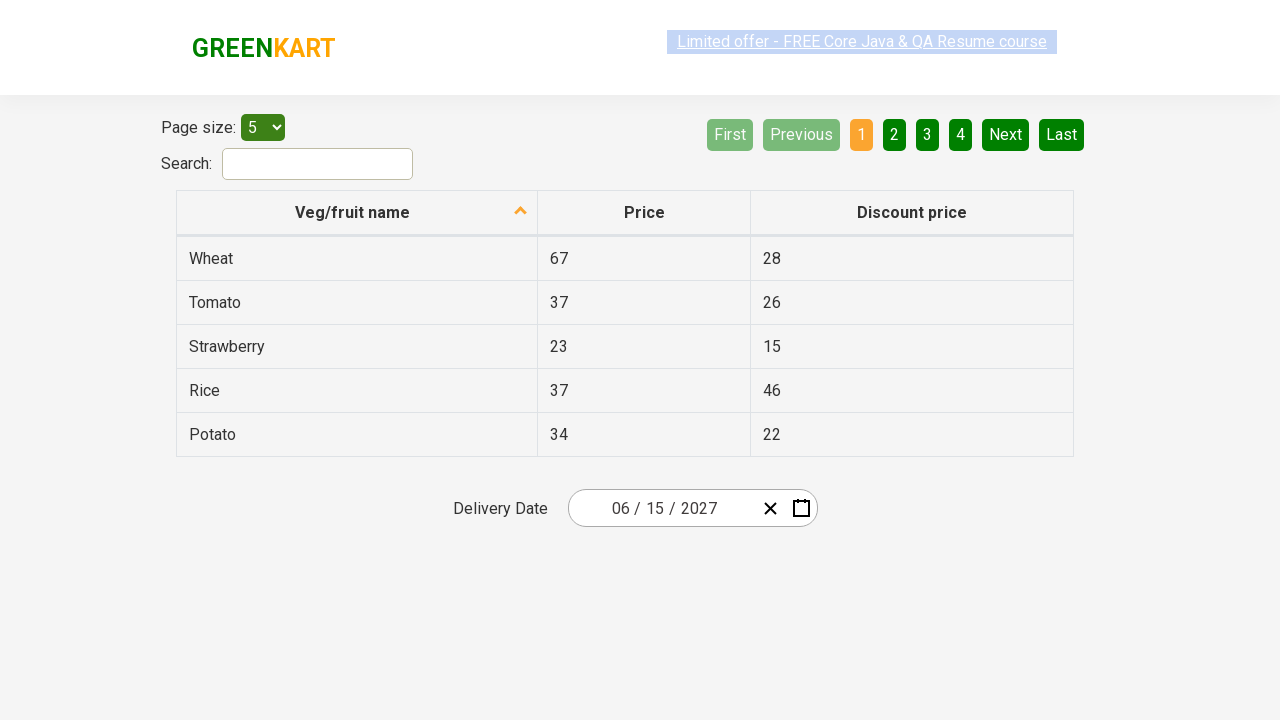

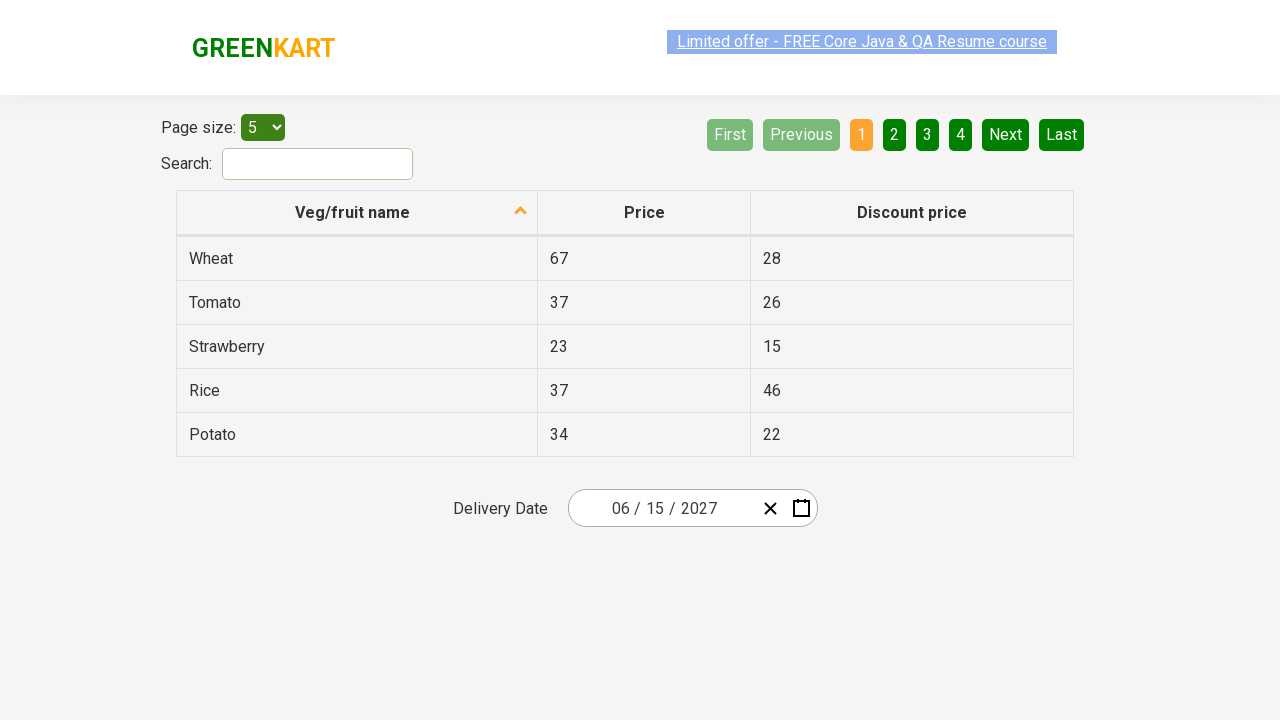